Tests normal alert functionality by clicking a button that immediately triggers an alert

Starting URL: https://demoqa.com

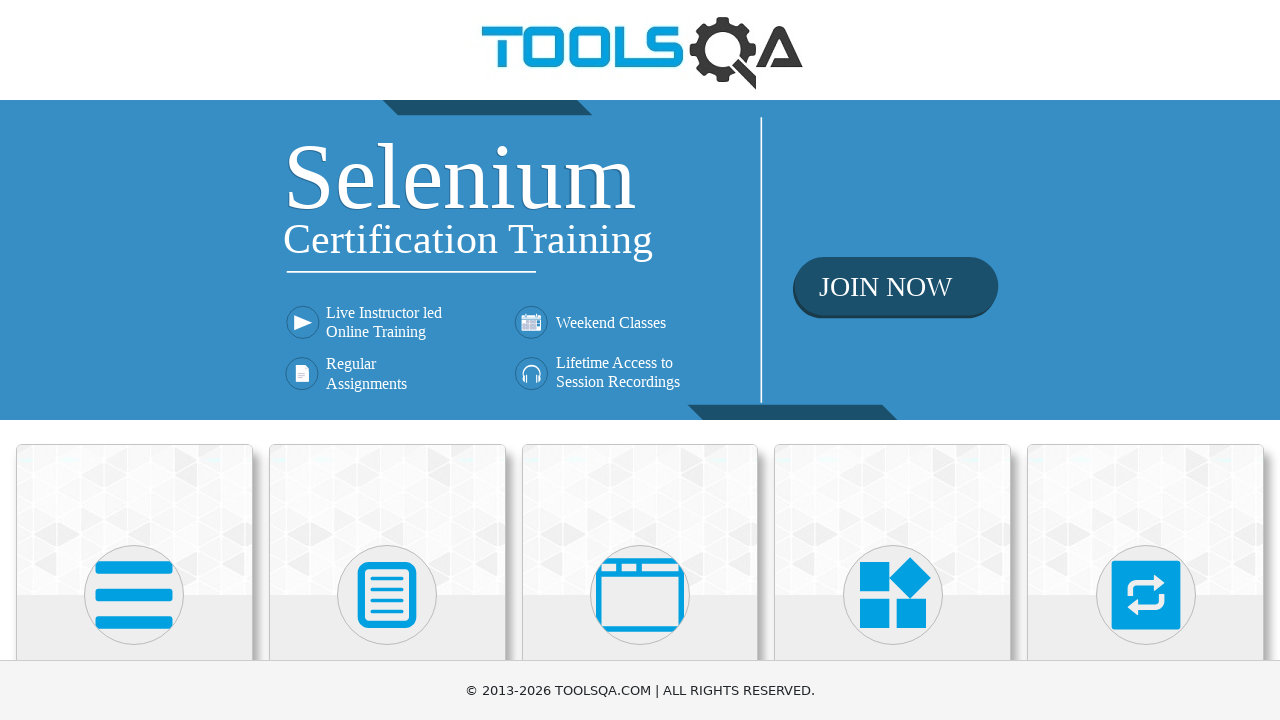

Navigated to alerts page at https://demoqa.com/alerts
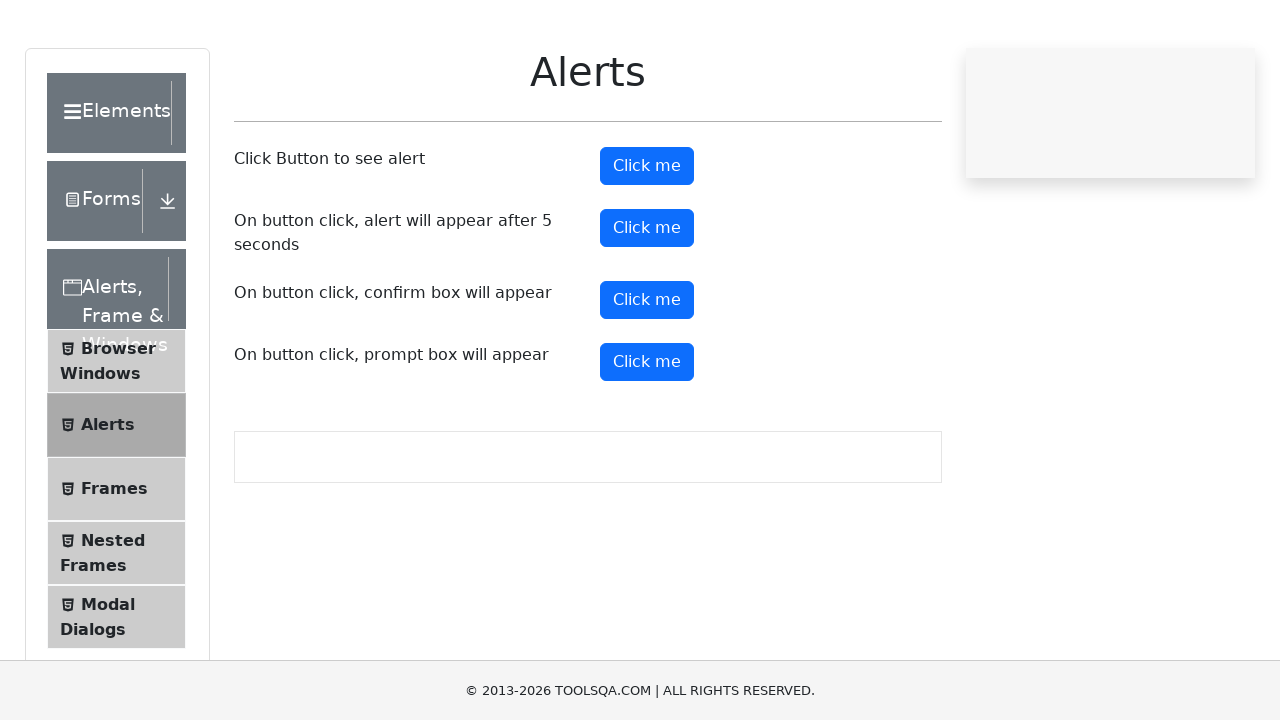

Clicked button to trigger normal alert at (647, 242) on #alertButton
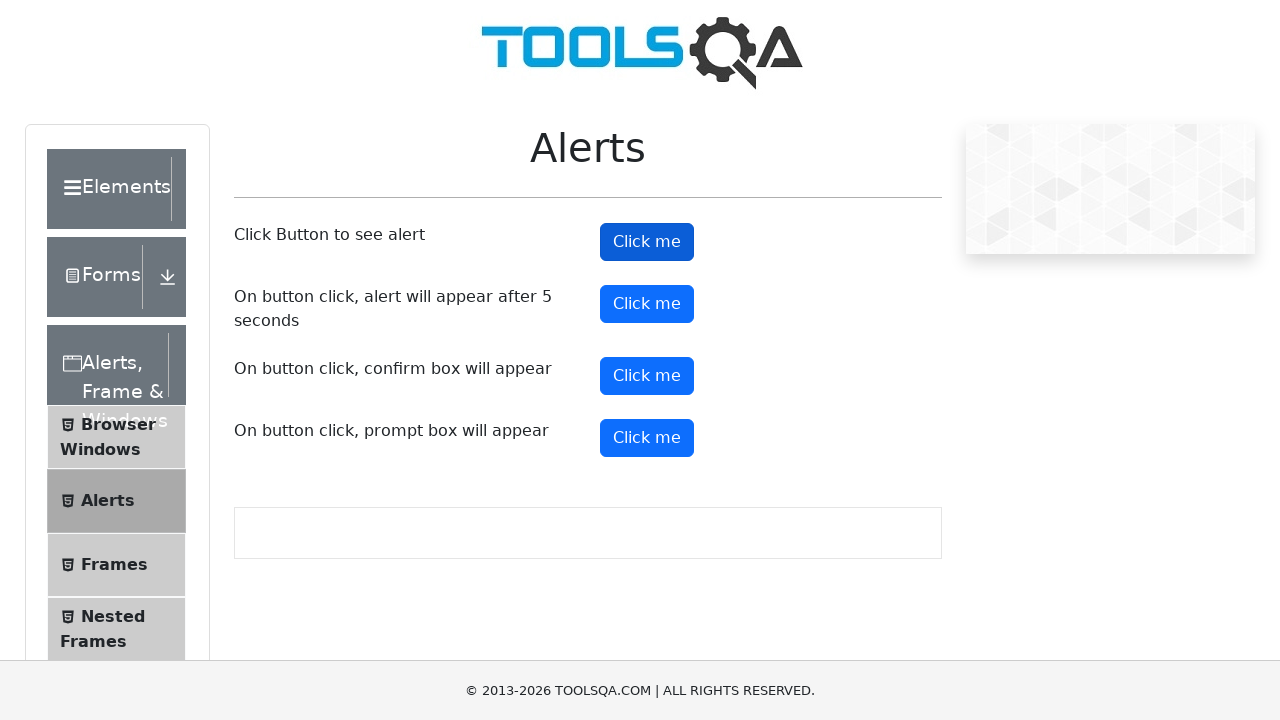

Set up dialog handler to accept the alert
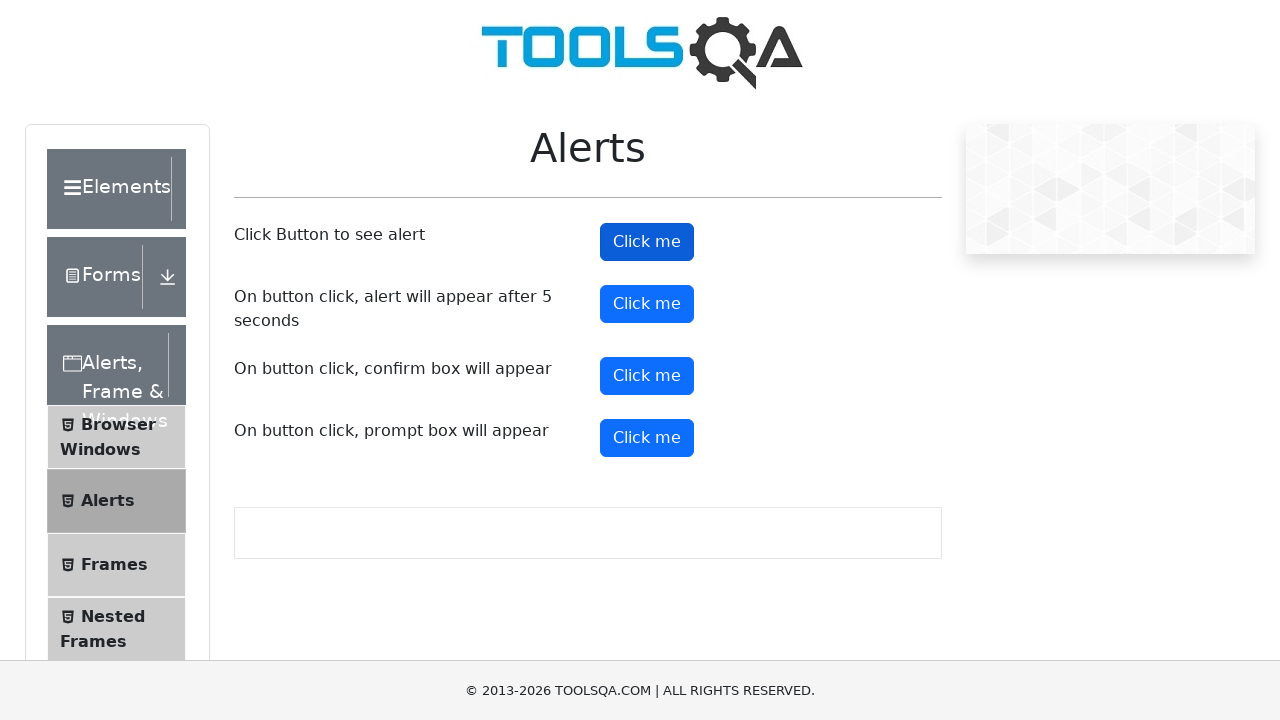

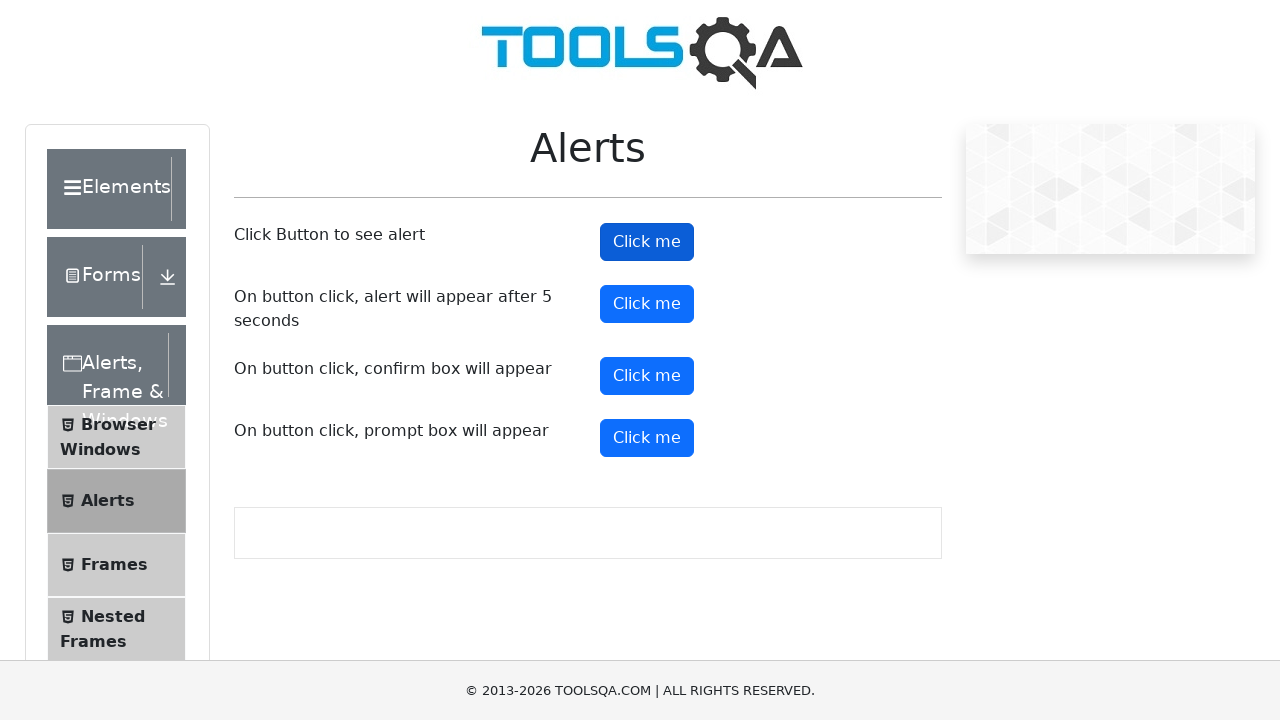